Navigates to the Actimind website and scrolls to the bottom of the page using JavaScript execution

Starting URL: https://www.actimind.com/

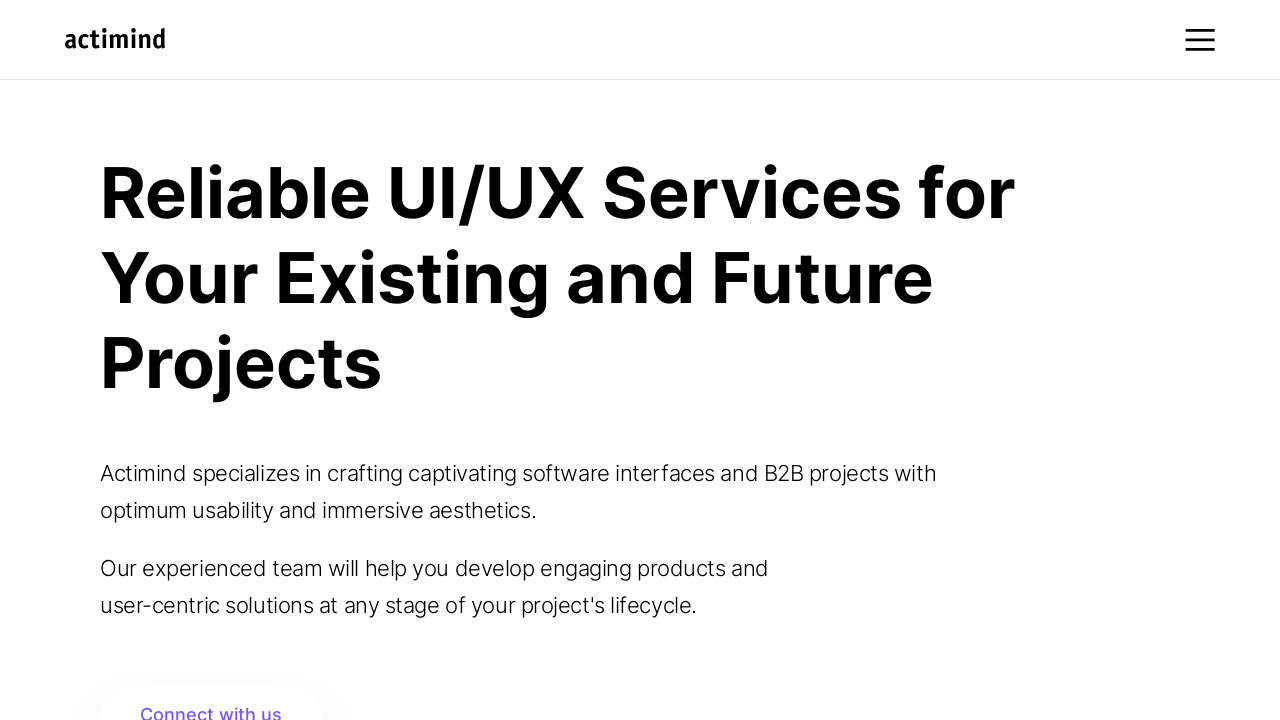

Navigated to Actimind website
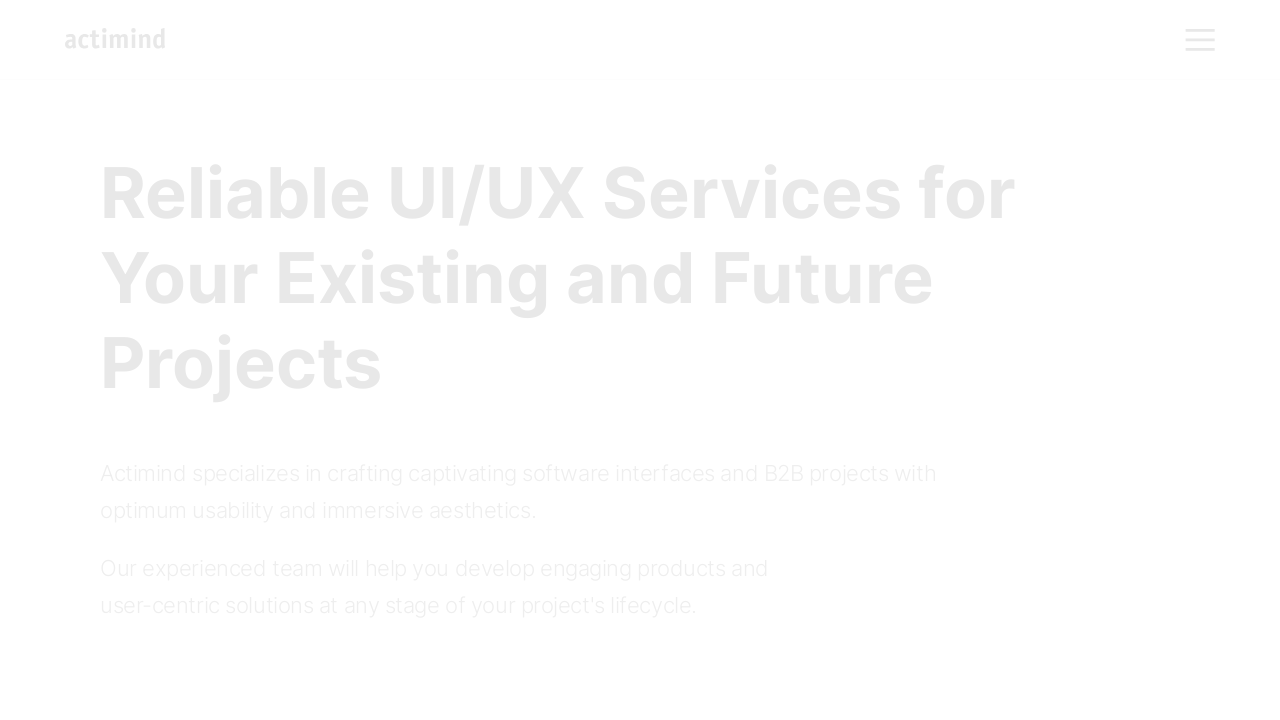

Scrolled to bottom of page using JavaScript
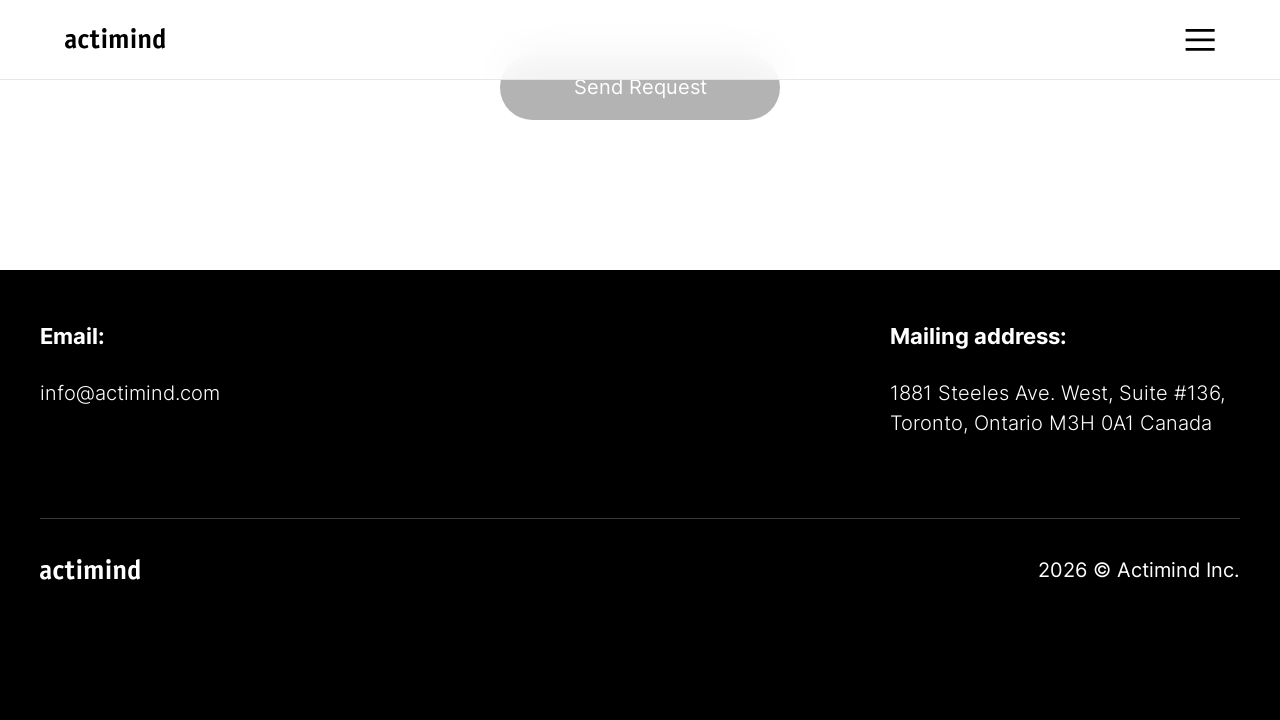

Waited for lazy-loaded content to load
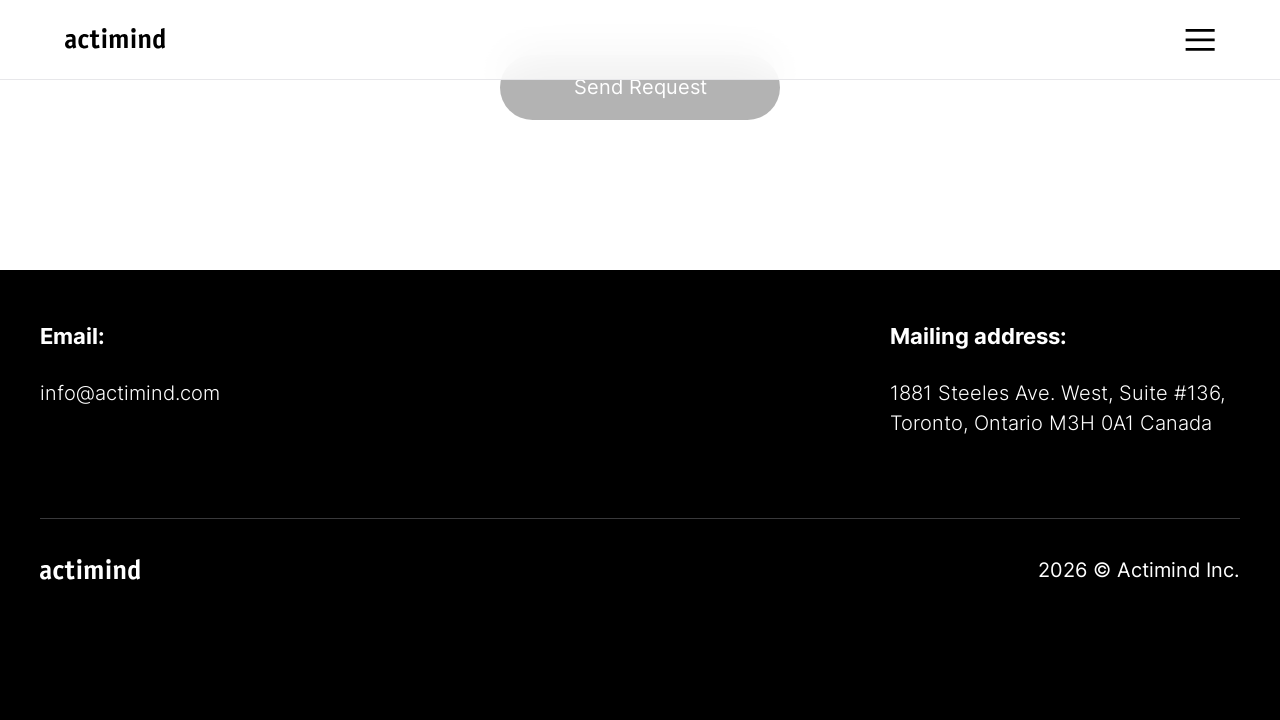

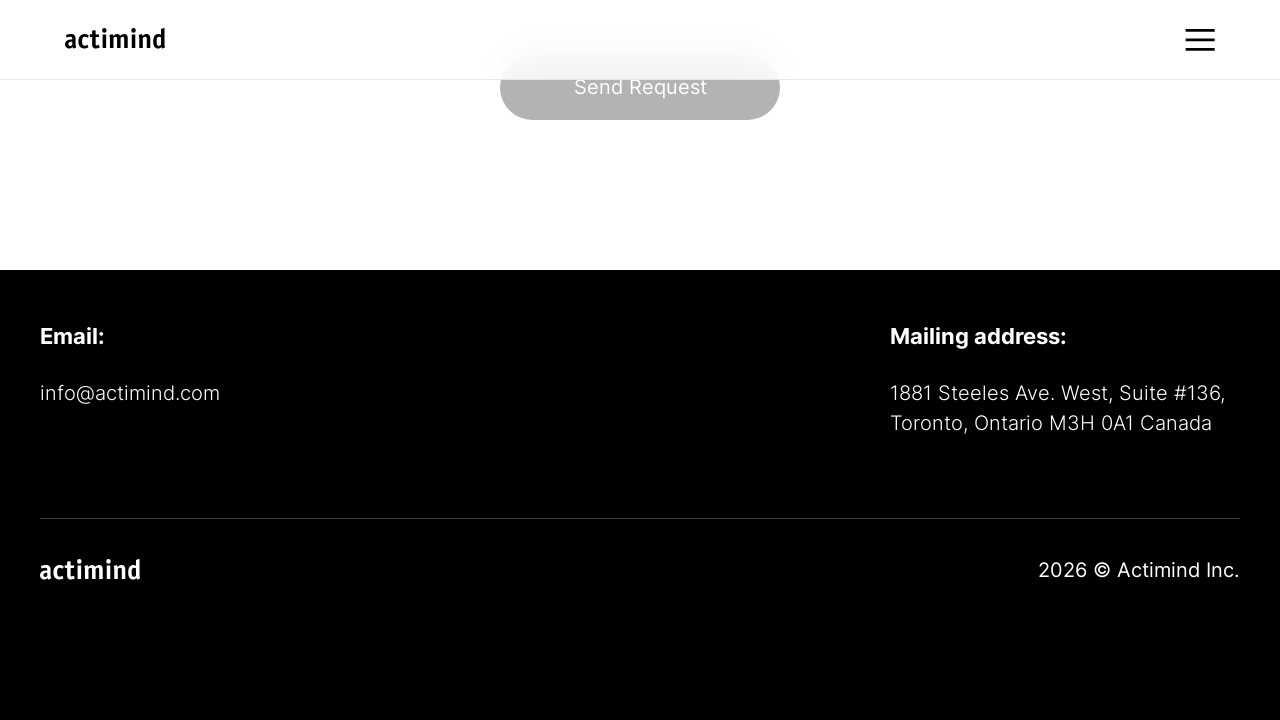